Tests clearing the complete state of all items by checking and unchecking the toggle all

Starting URL: https://demo.playwright.dev/todomvc

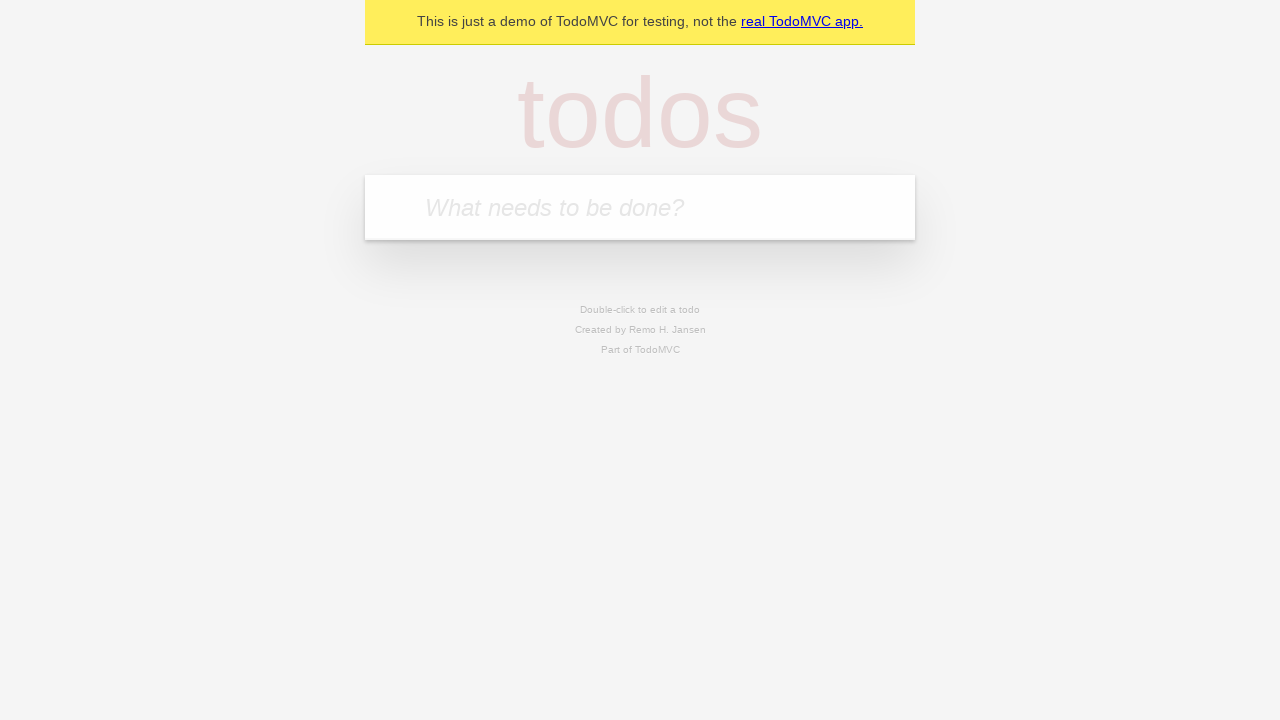

Filled todo input with 'buy some cheese' on internal:attr=[placeholder="What needs to be done?"i]
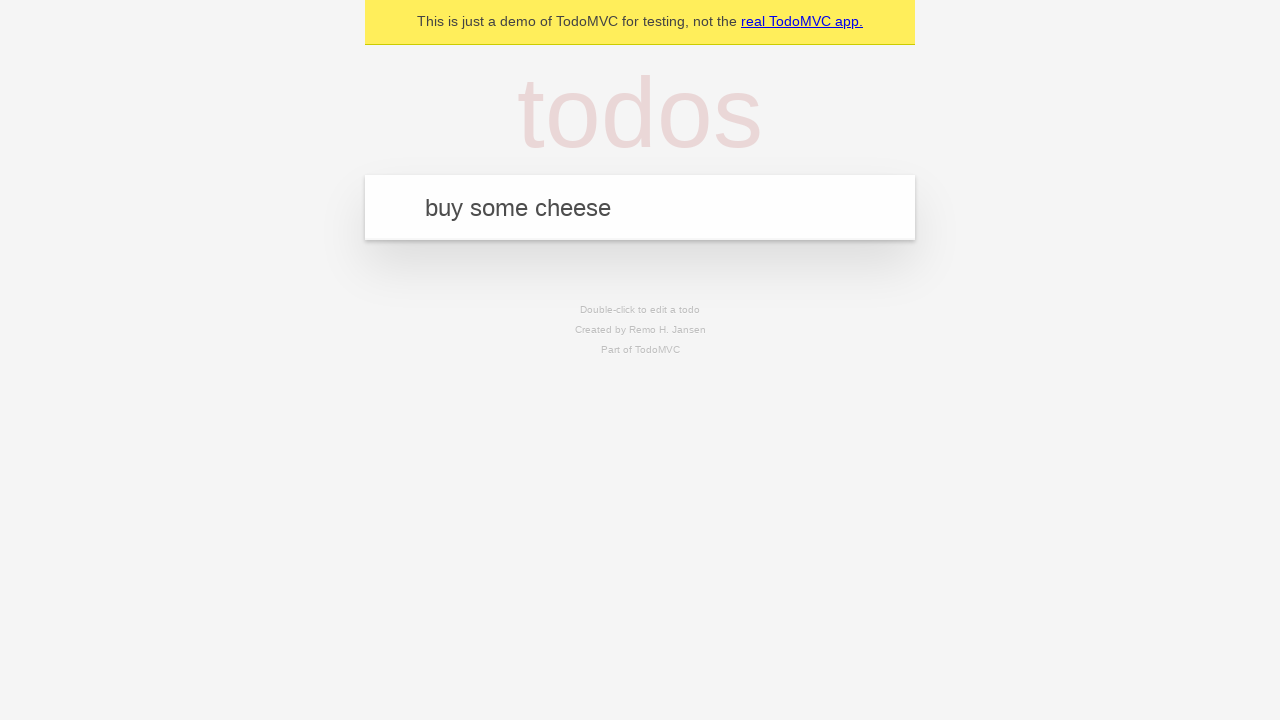

Pressed Enter to create first todo on internal:attr=[placeholder="What needs to be done?"i]
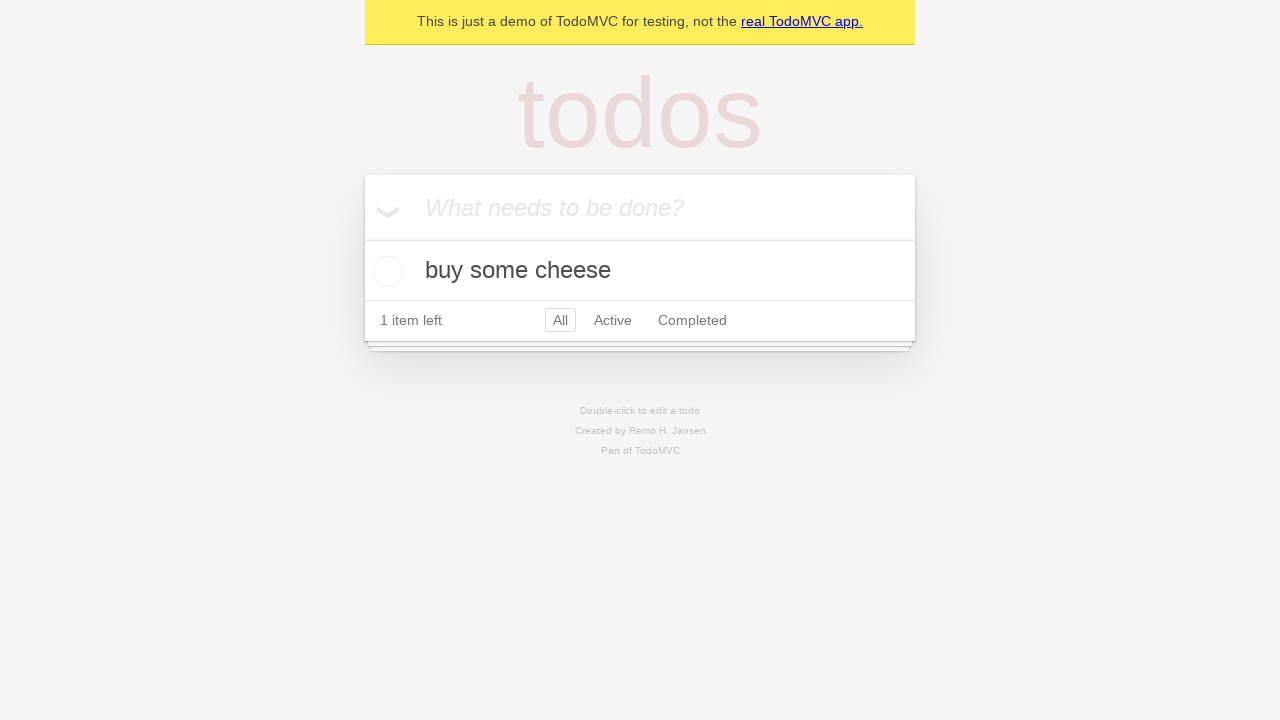

Filled todo input with 'feed the cat' on internal:attr=[placeholder="What needs to be done?"i]
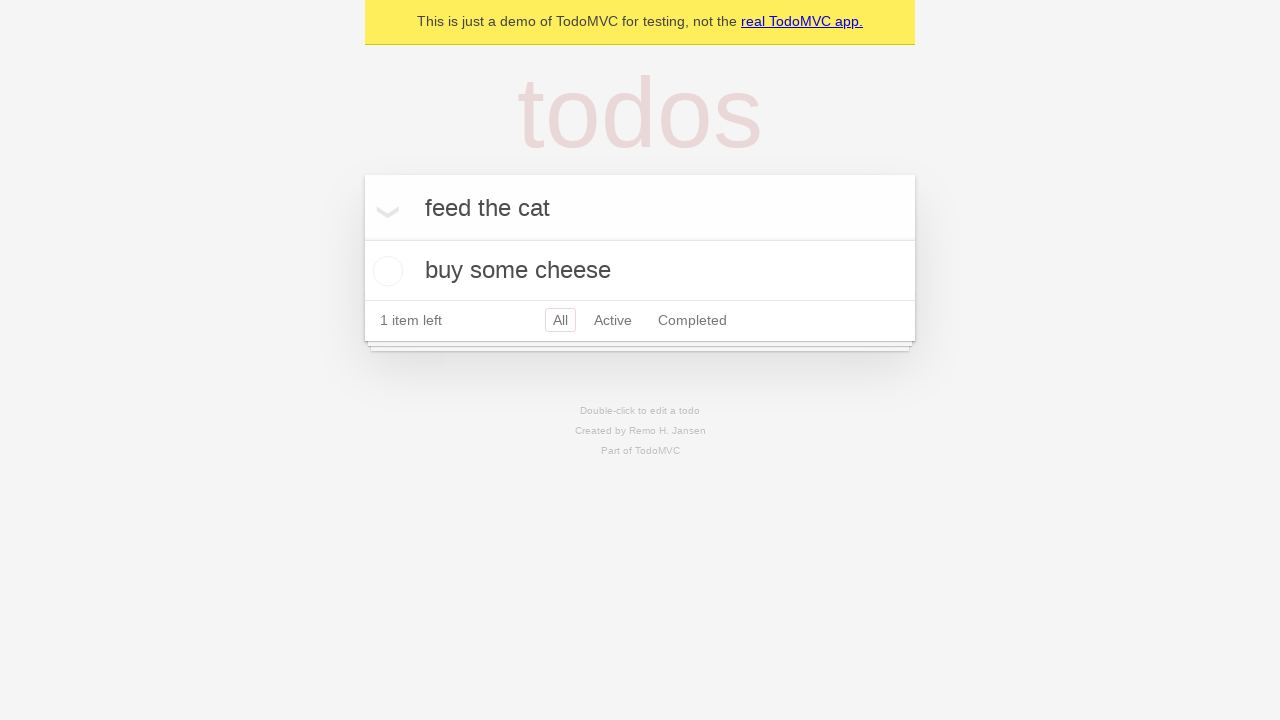

Pressed Enter to create second todo on internal:attr=[placeholder="What needs to be done?"i]
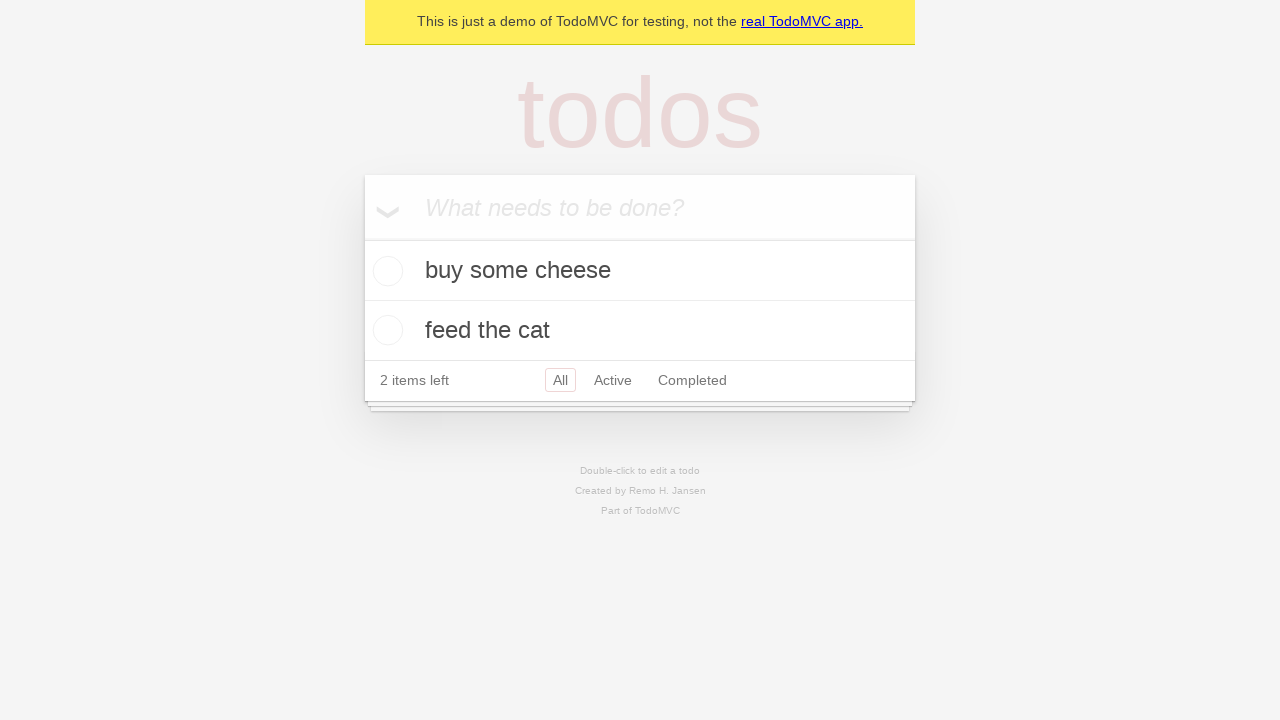

Filled todo input with 'book a doctors appointment' on internal:attr=[placeholder="What needs to be done?"i]
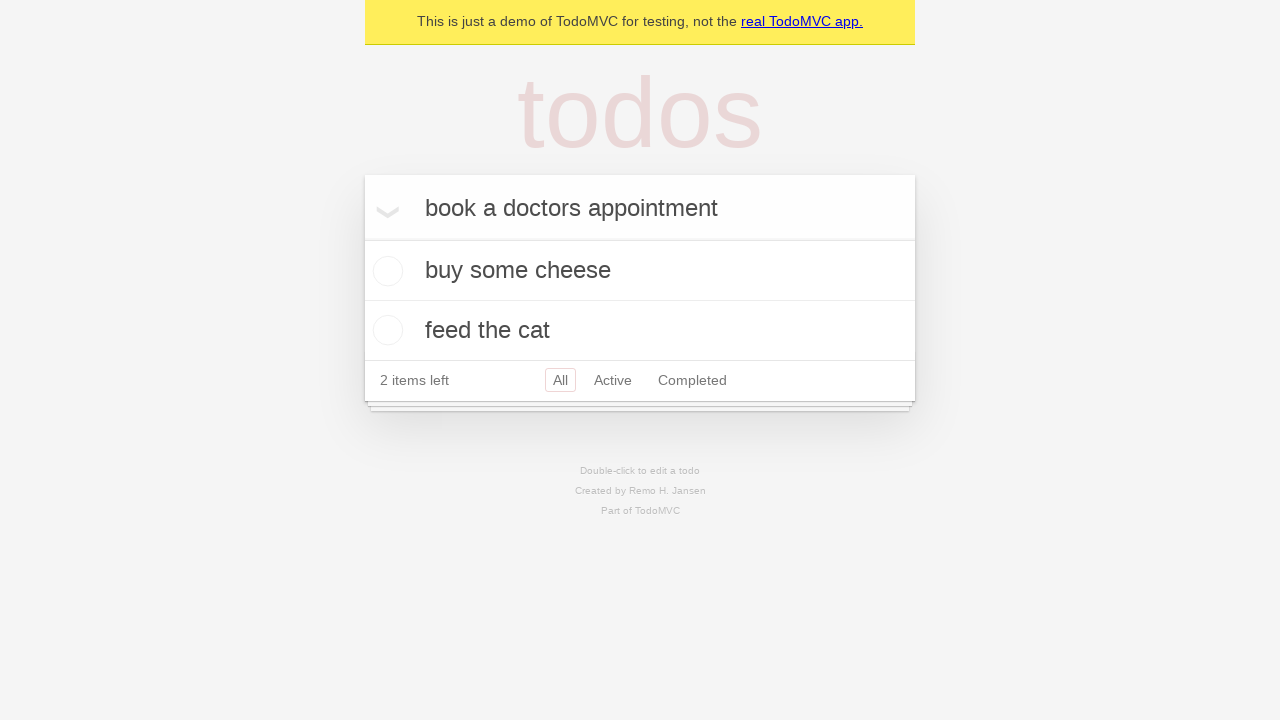

Pressed Enter to create third todo on internal:attr=[placeholder="What needs to be done?"i]
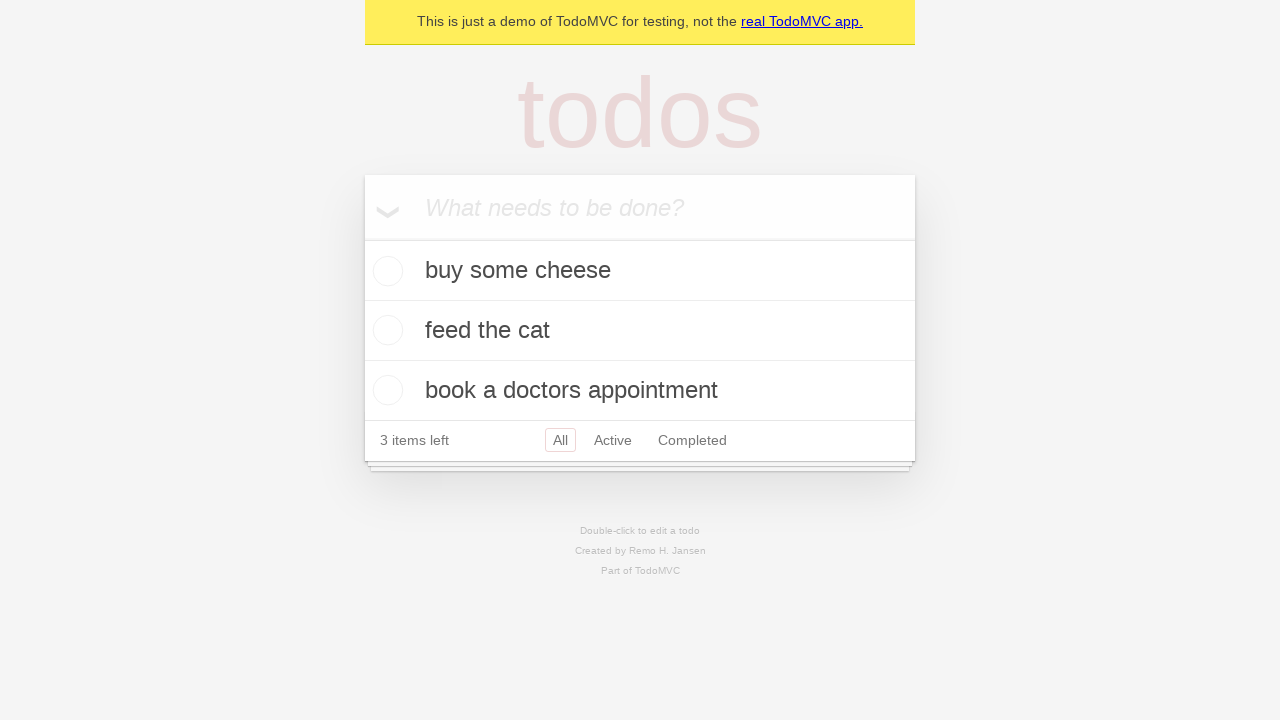

Waited for all 3 todos to be created
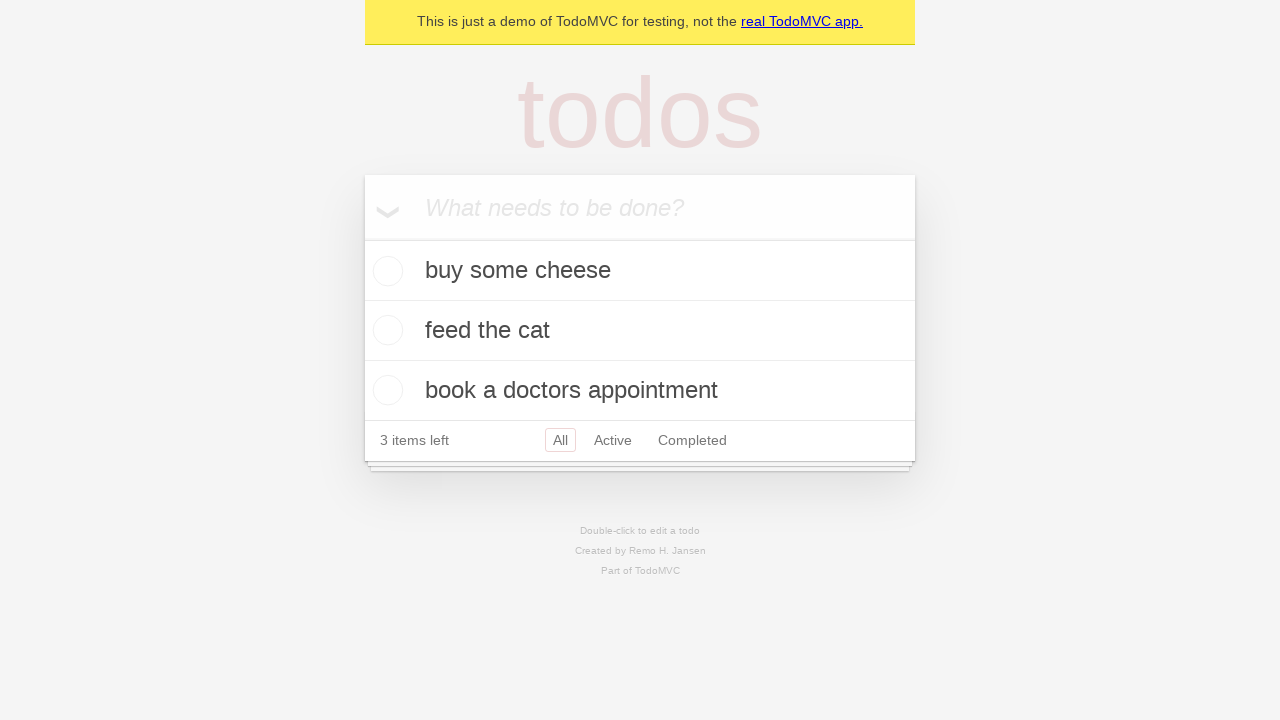

Checked 'Mark all as complete' toggle to mark all todos as complete at (362, 238) on internal:label="Mark all as complete"i
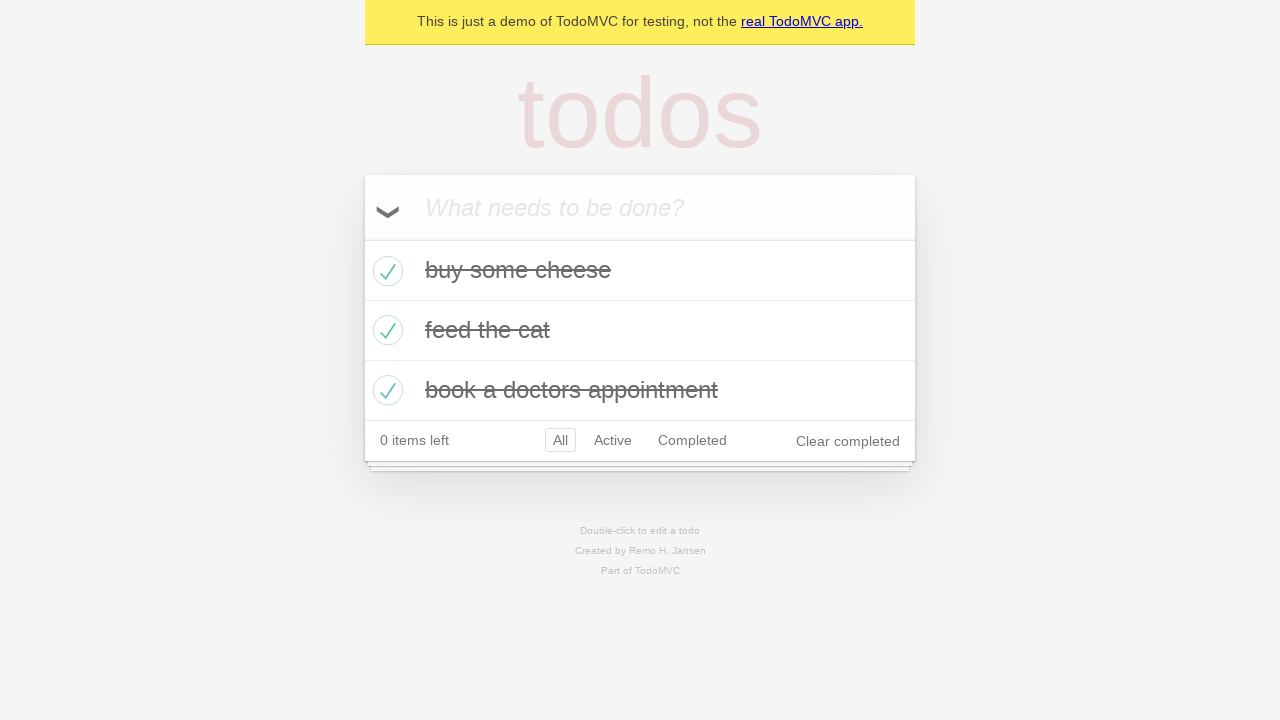

Unchecked 'Mark all as complete' toggle to clear complete state of all todos at (362, 238) on internal:label="Mark all as complete"i
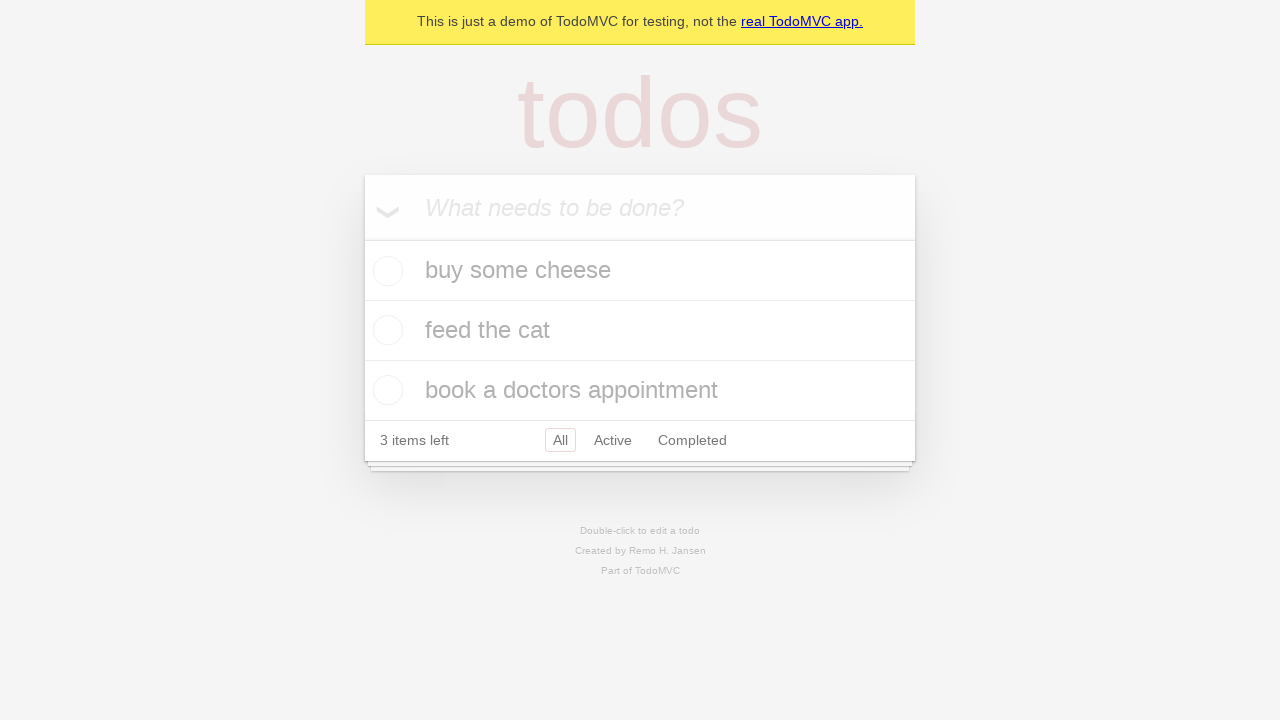

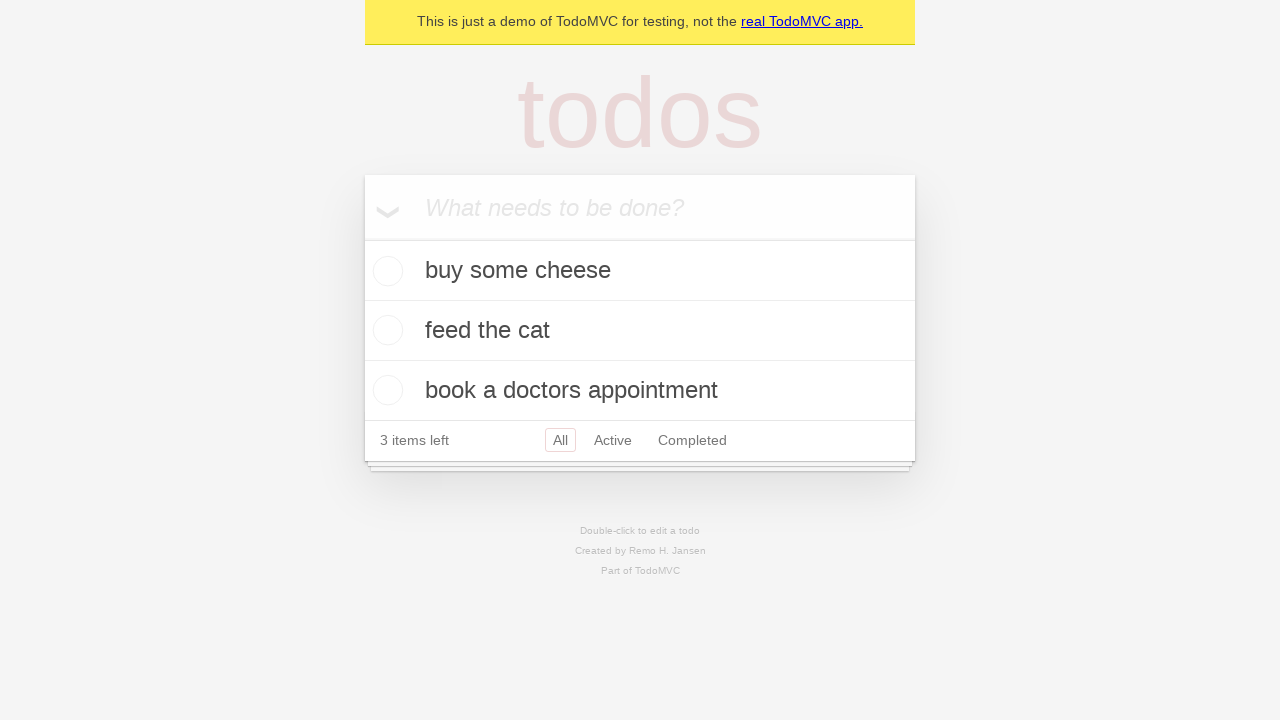